Tests METRO online store search functionality by entering a product query and verifying the search results title

Starting URL: https://online.metro-cc.ru/

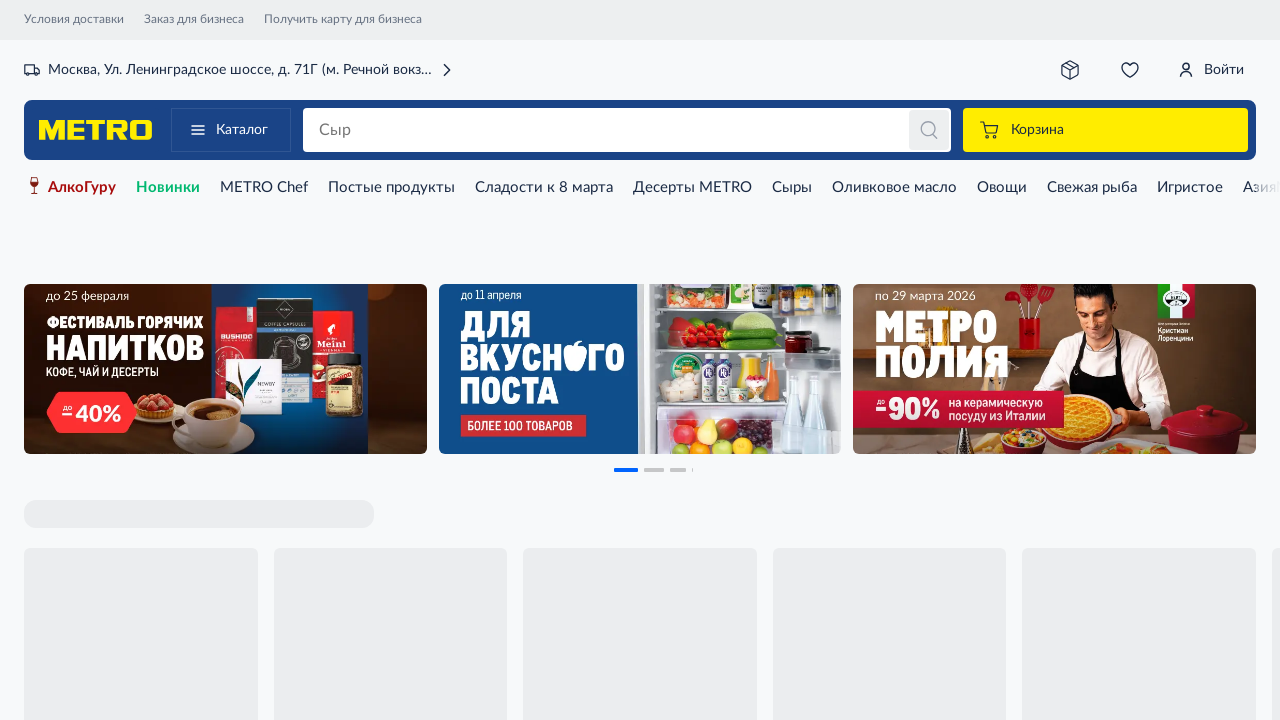

Entered 'Рис длиннозерный' in search field on [data-qa='header-search-input']
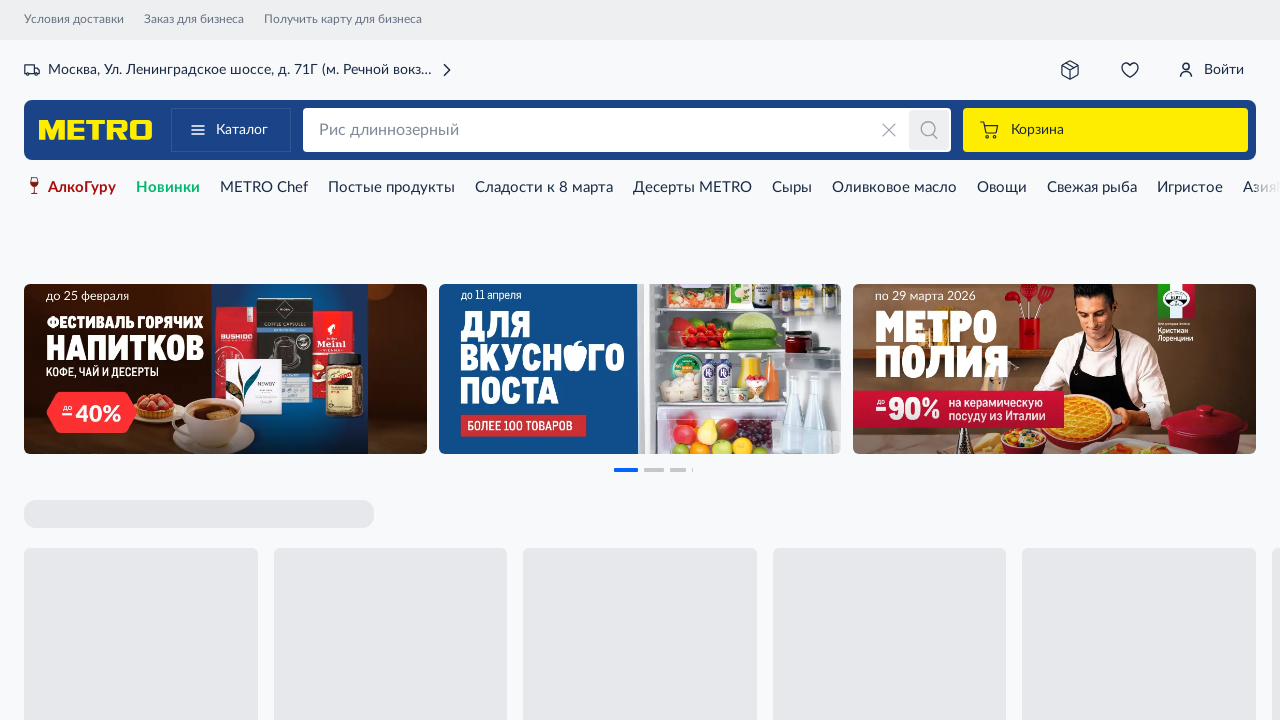

Pressed Enter to submit search query on [data-qa='header-search-input']
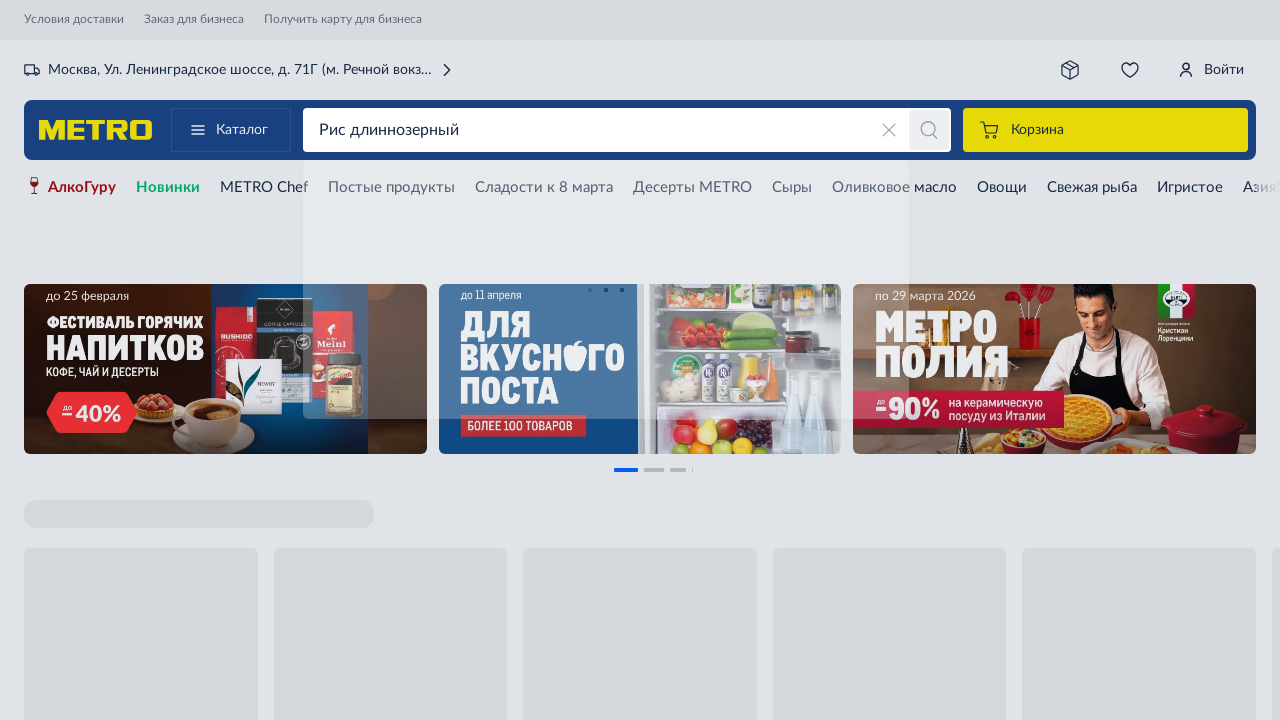

Search results page loaded with title visible
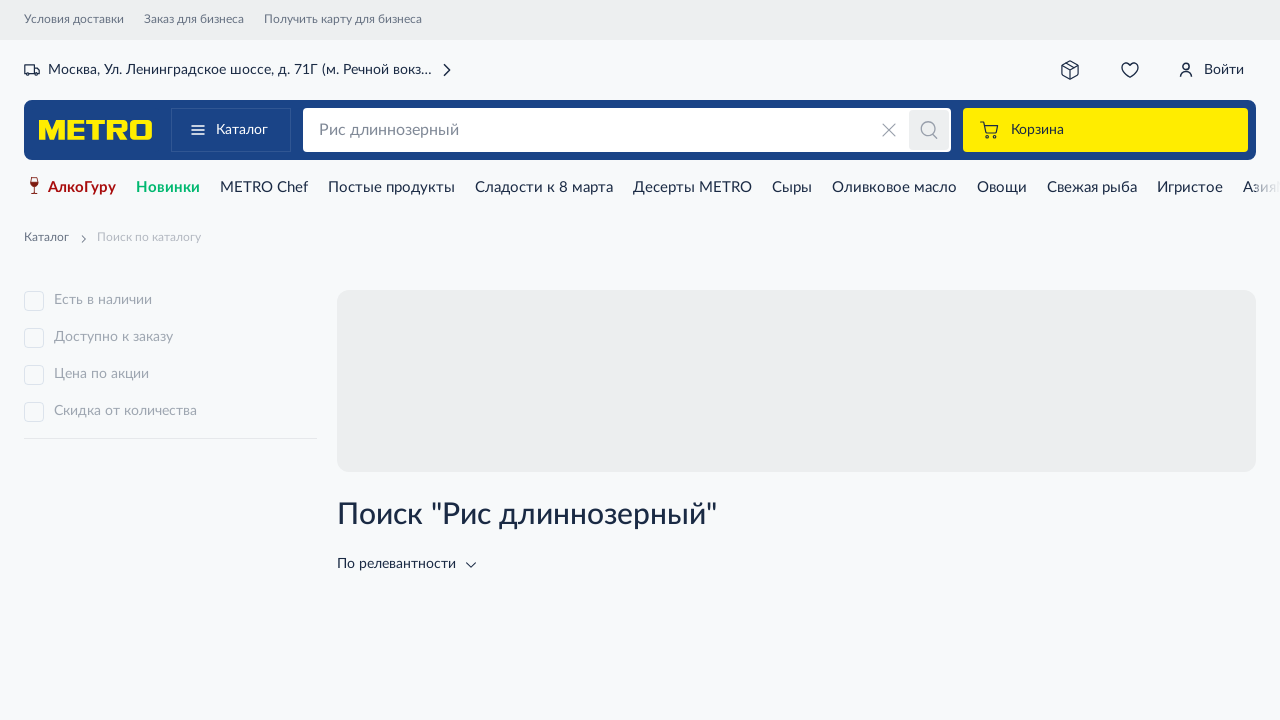

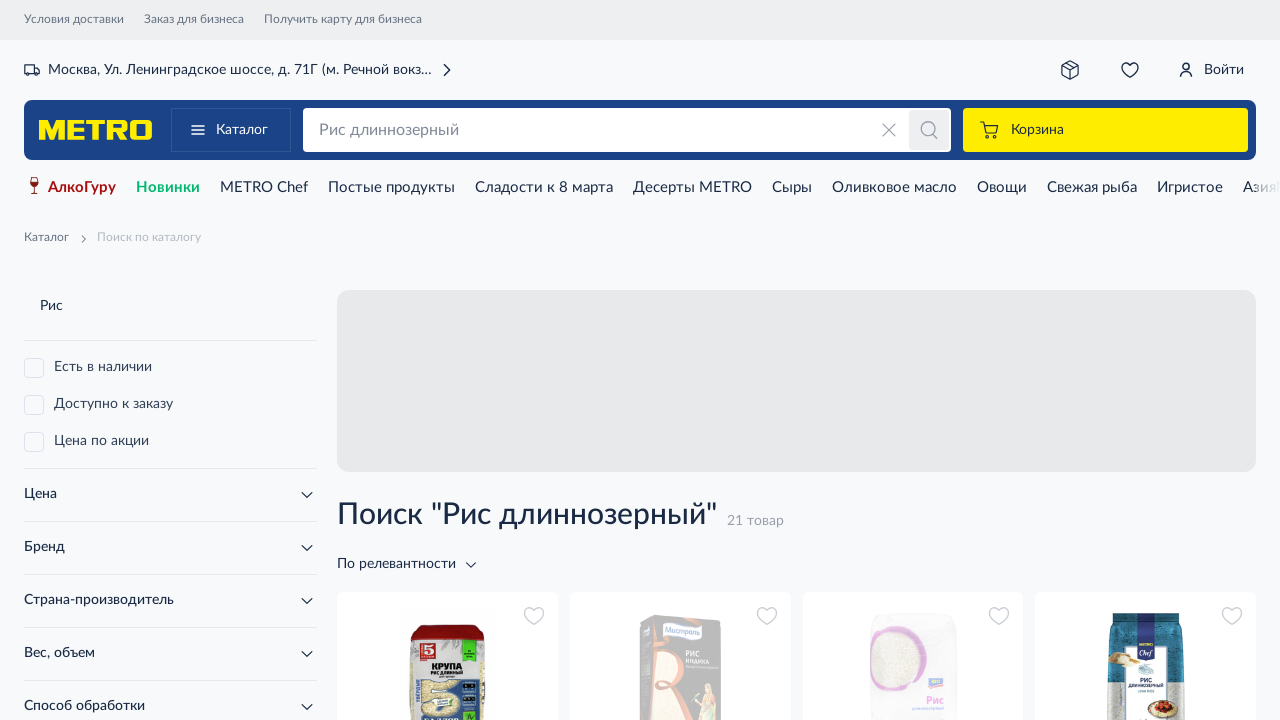